Tests adding and removing elements by clicking Add Element button four times, then deleting two elements

Starting URL: http://the-internet.herokuapp.com/add_remove_elements/

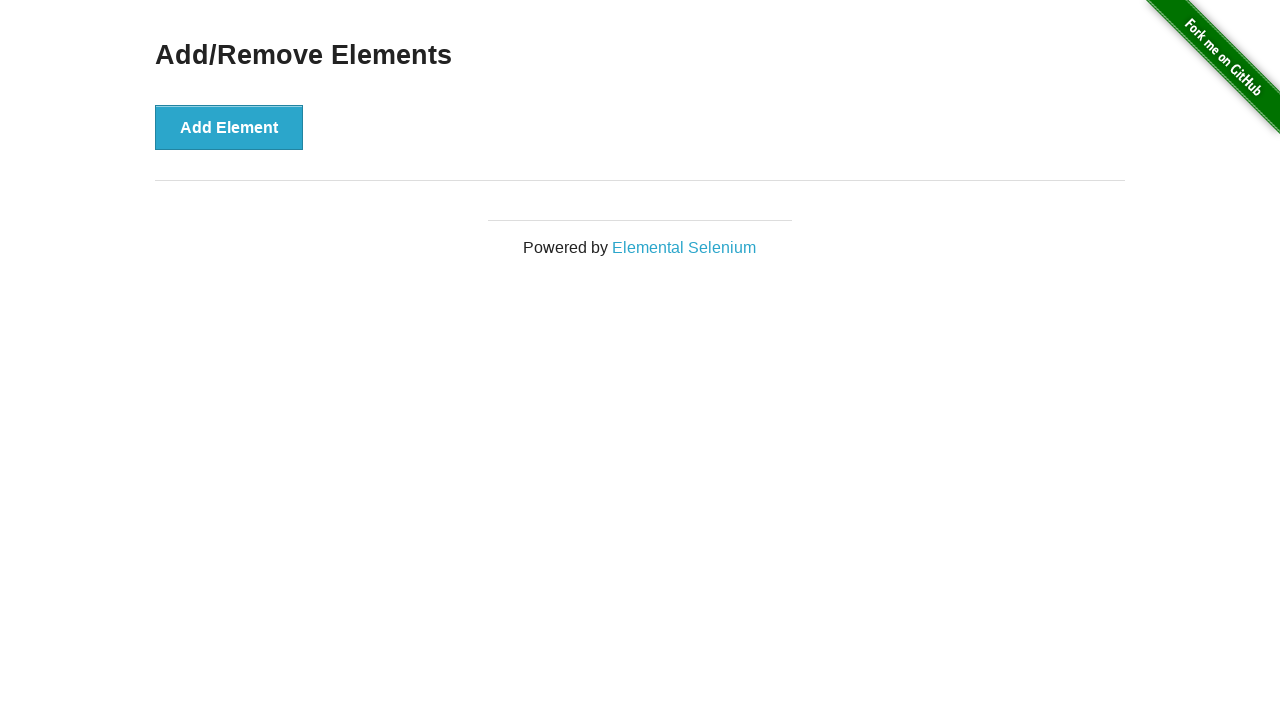

Clicked Add Element button (1st time) at (229, 127) on xpath=//*[@onclick='addElement()']
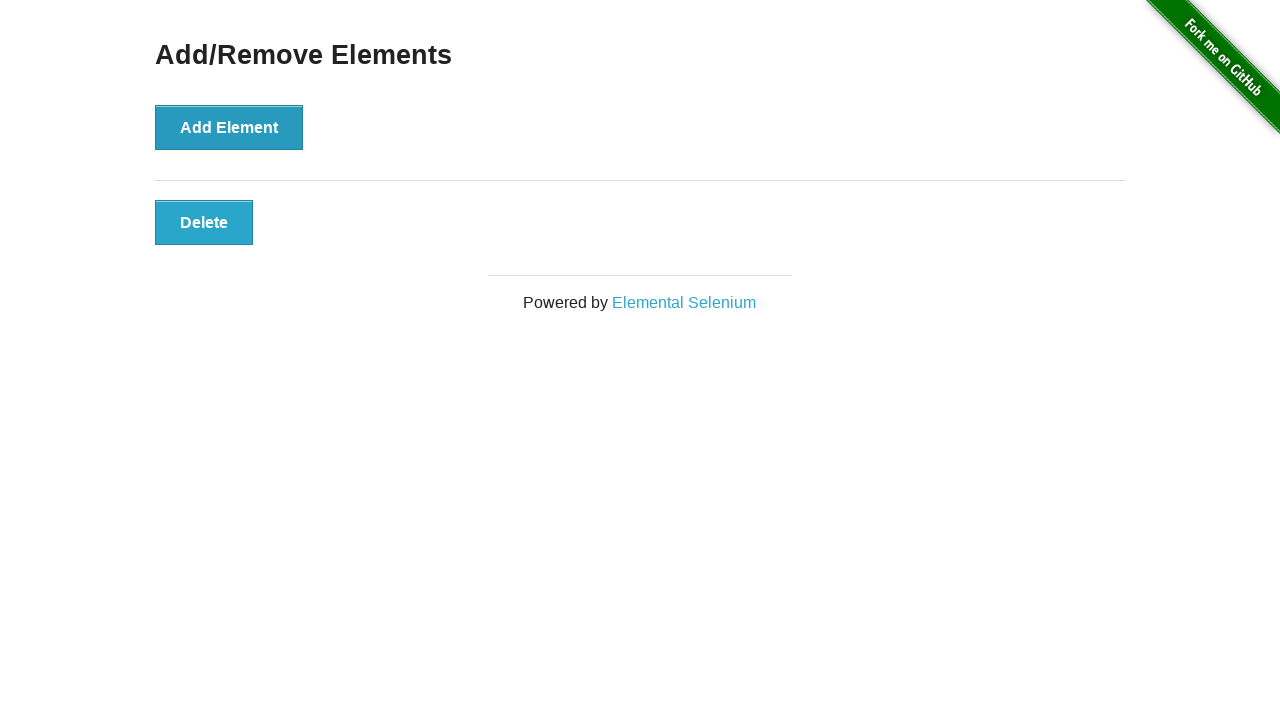

Clicked Add Element button (2nd time) at (229, 127) on xpath=//*[@onclick='addElement()']
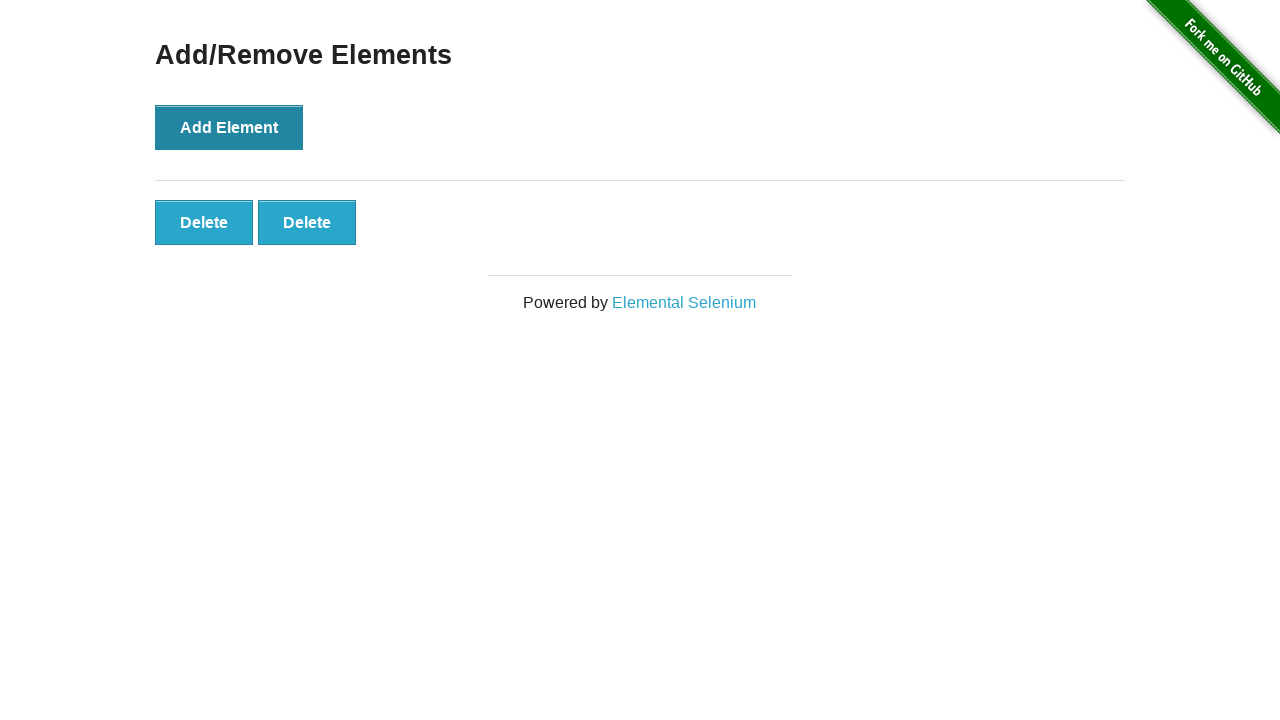

Clicked Add Element button (3rd time) at (229, 127) on xpath=//*[@onclick='addElement()']
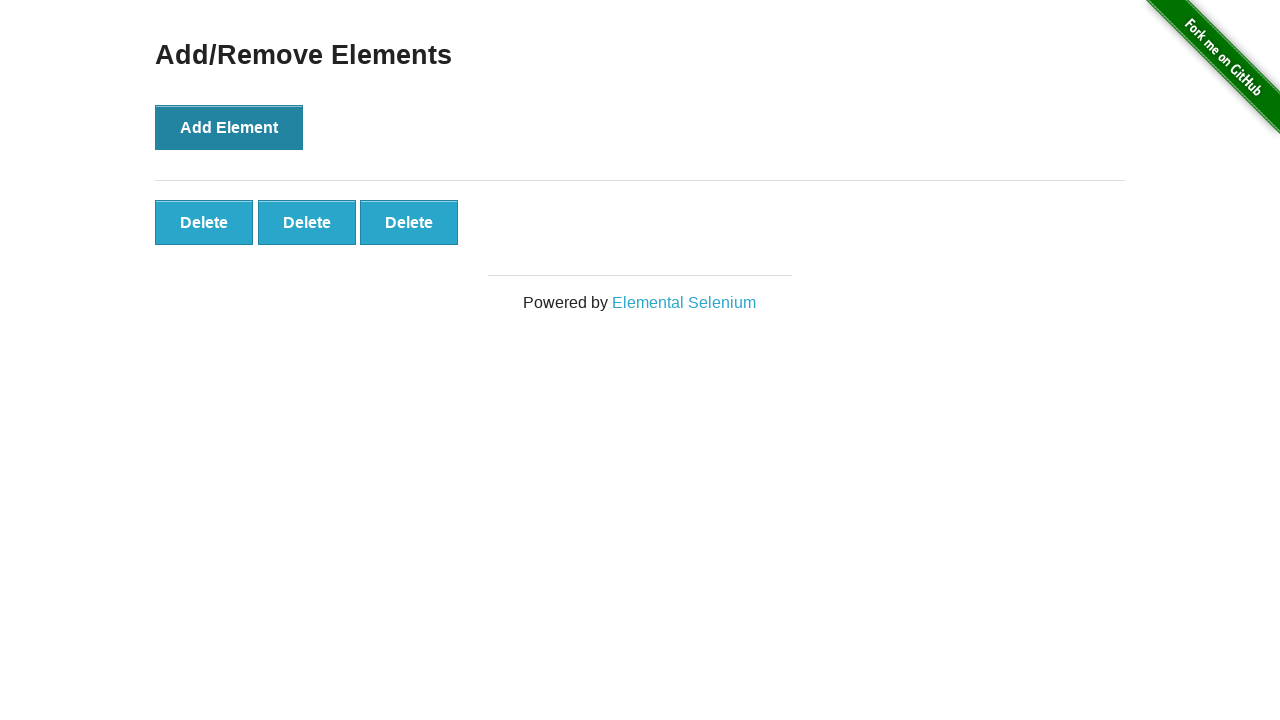

Clicked Add Element button (4th time) at (229, 127) on xpath=//*[@onclick='addElement()']
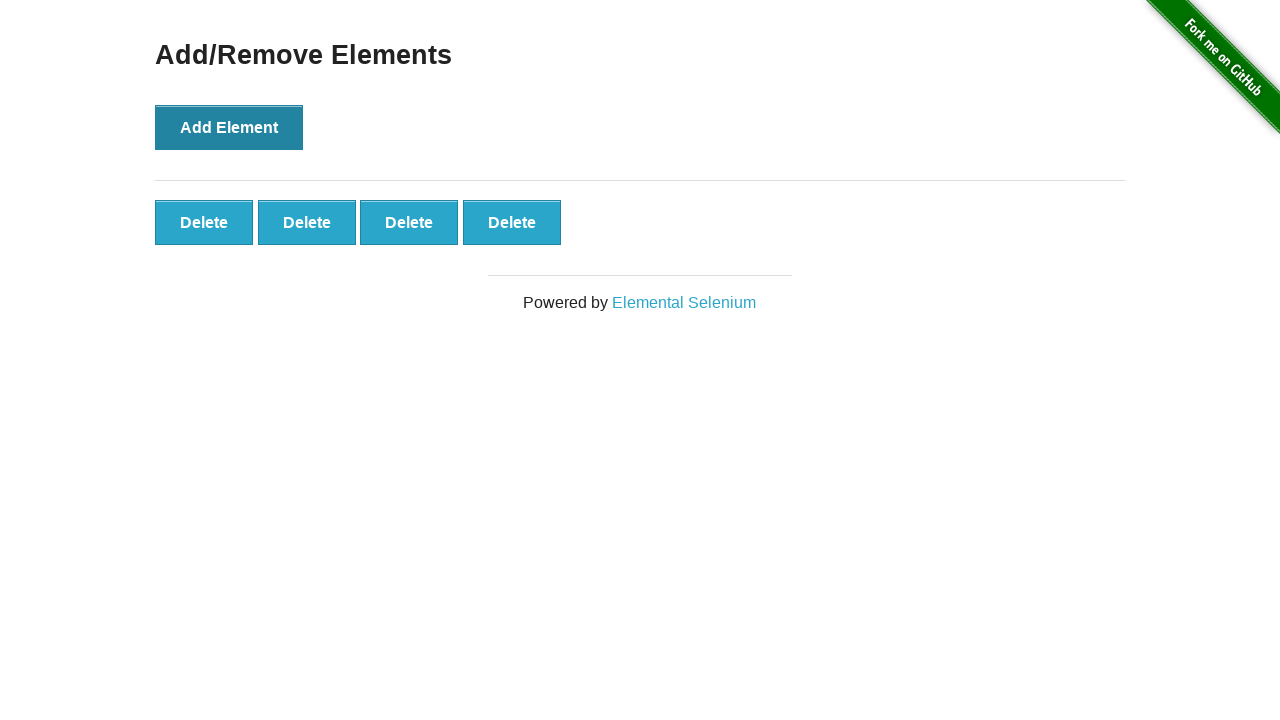

Clicked Delete button (1st time) at (204, 222) on xpath=//*[@onclick='deleteElement()']
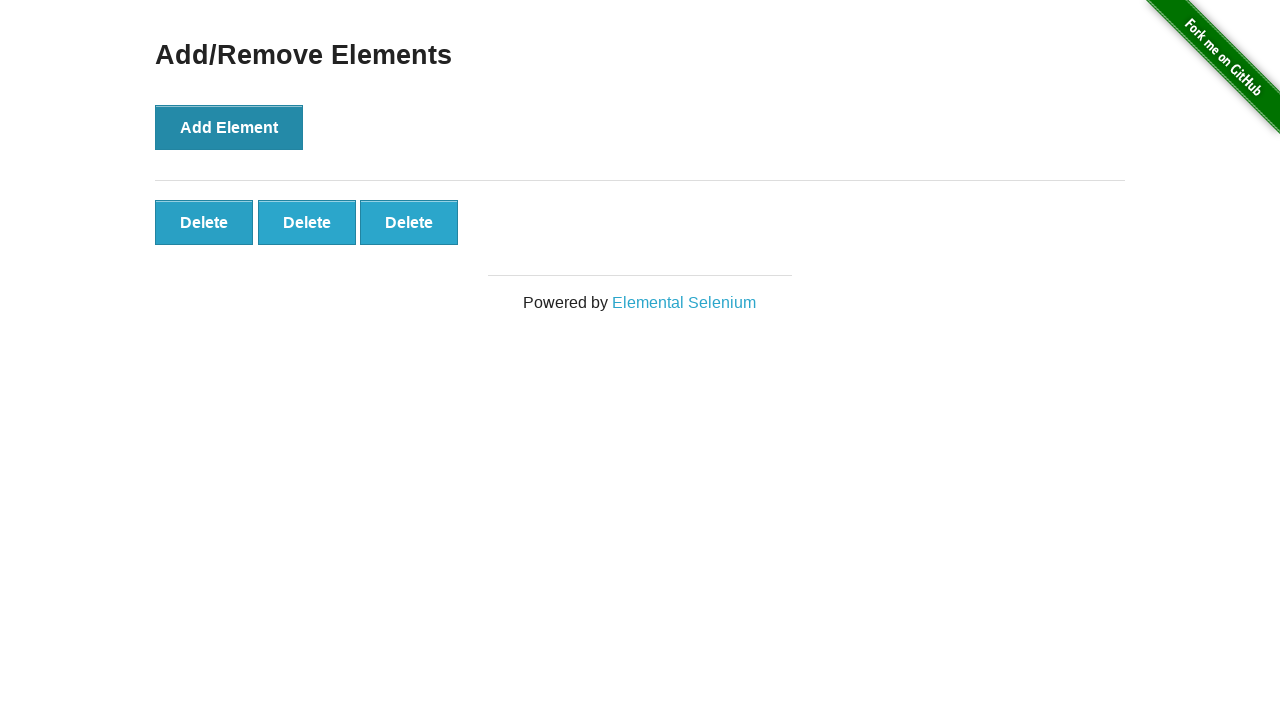

Clicked Delete button (2nd time) at (204, 222) on xpath=//*[@onclick='deleteElement()']
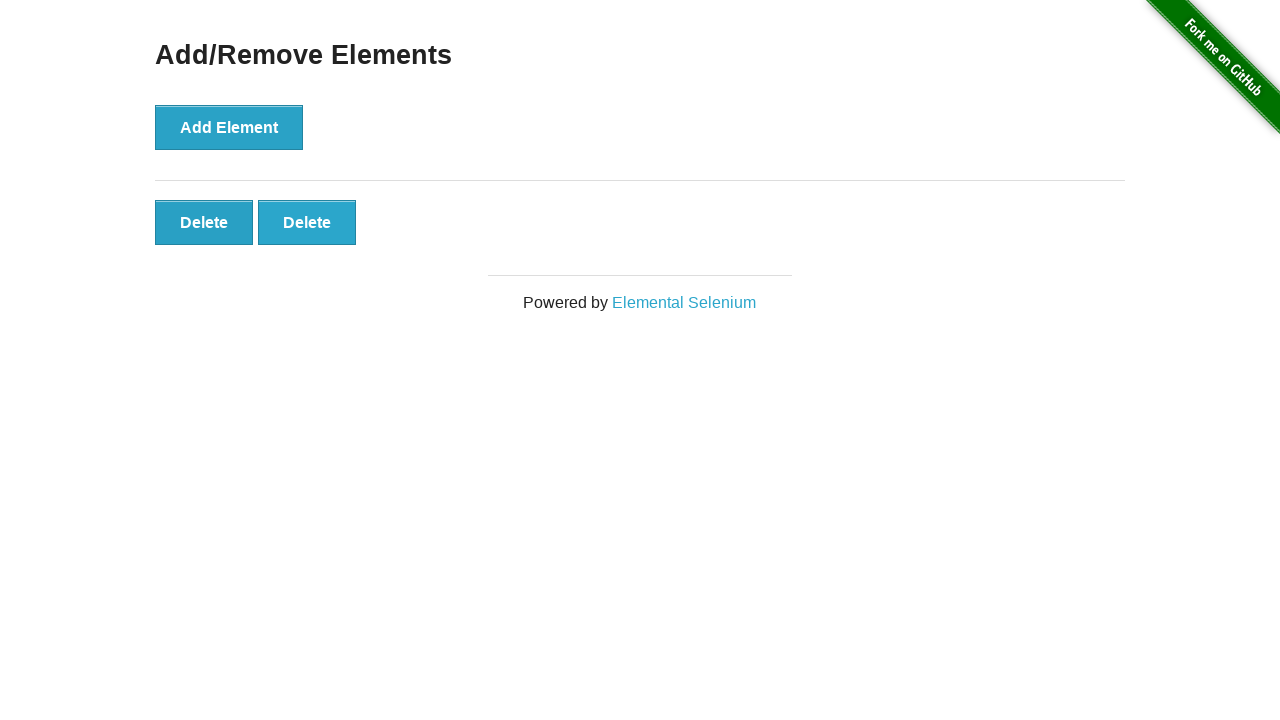

Located all remaining elements with class 'added-manually'
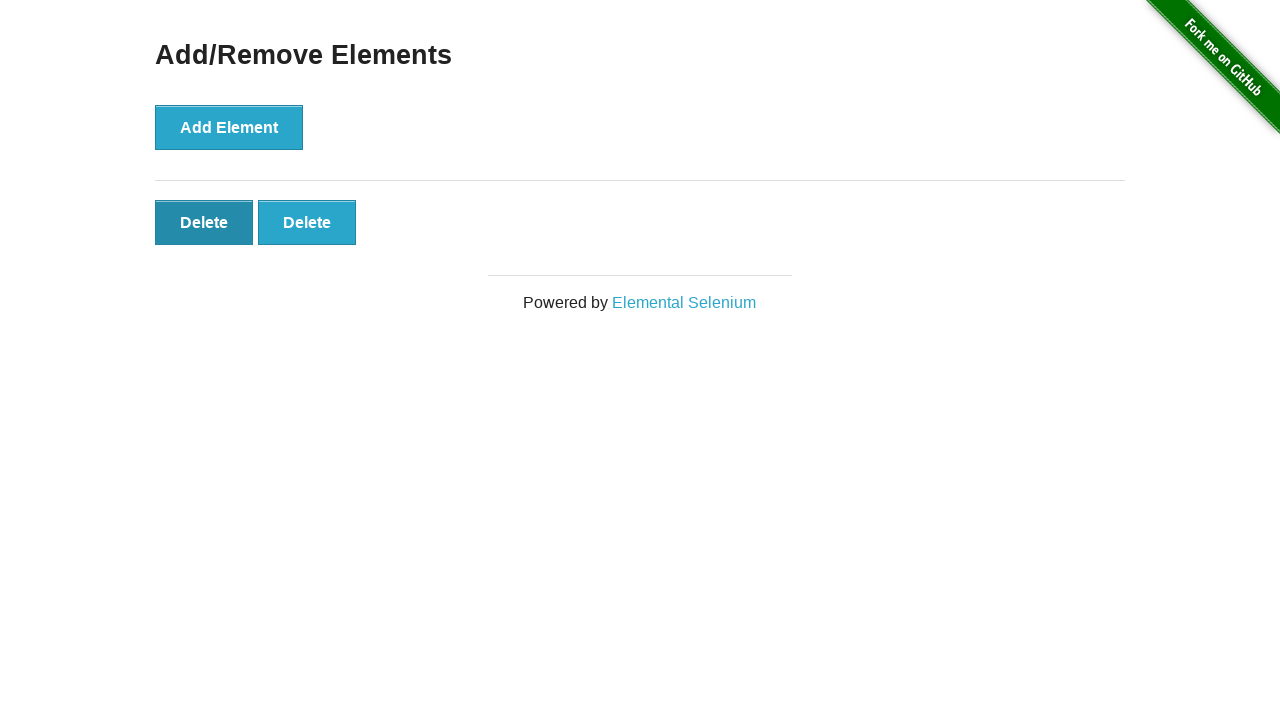

Verified that 2 elements remain after deleting 2 out of 4
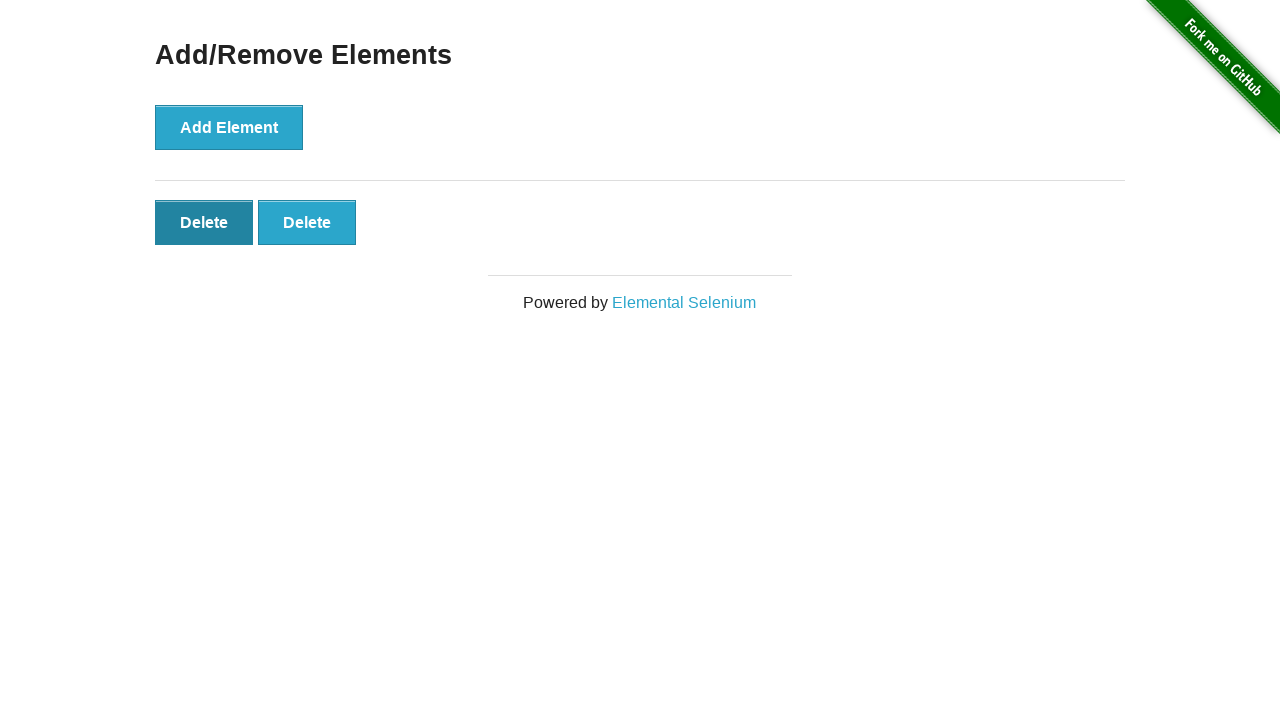

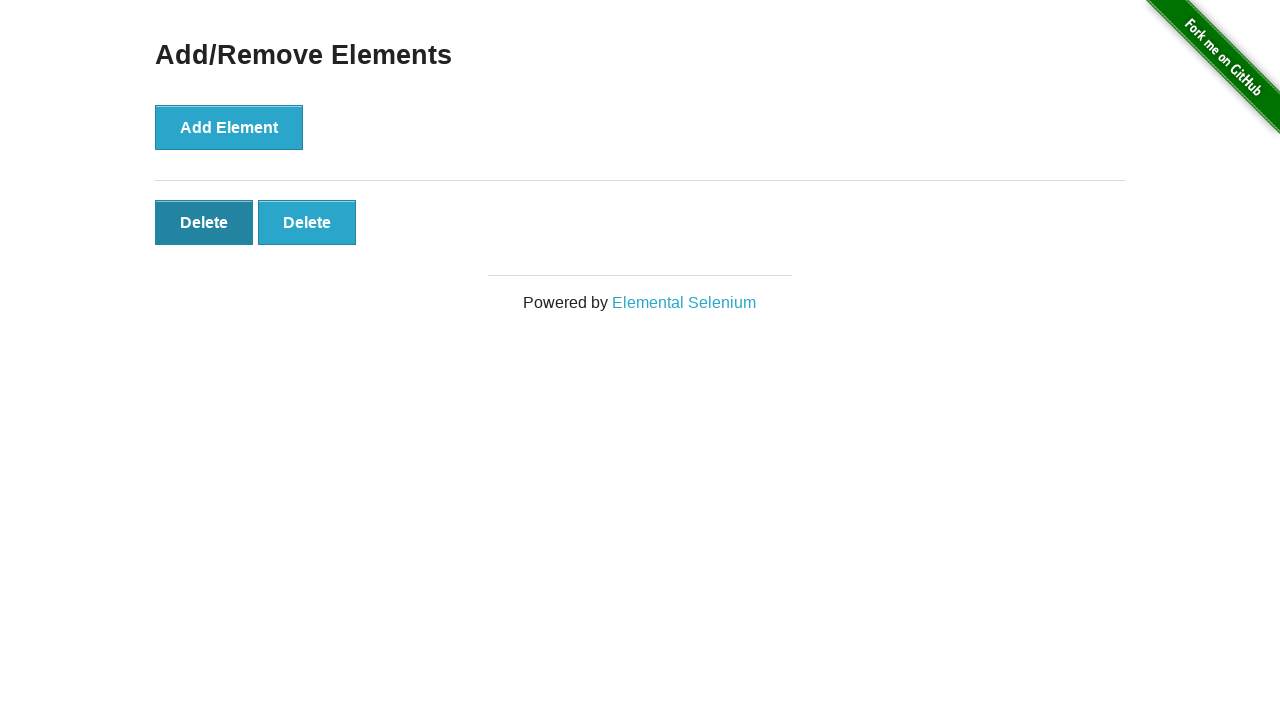